Tests checkbox functionality by verifying the first checkbox is initially unchecked, then clicking it to check it and verifying the state changed.

Starting URL: https://the-internet.herokuapp.com/checkboxes

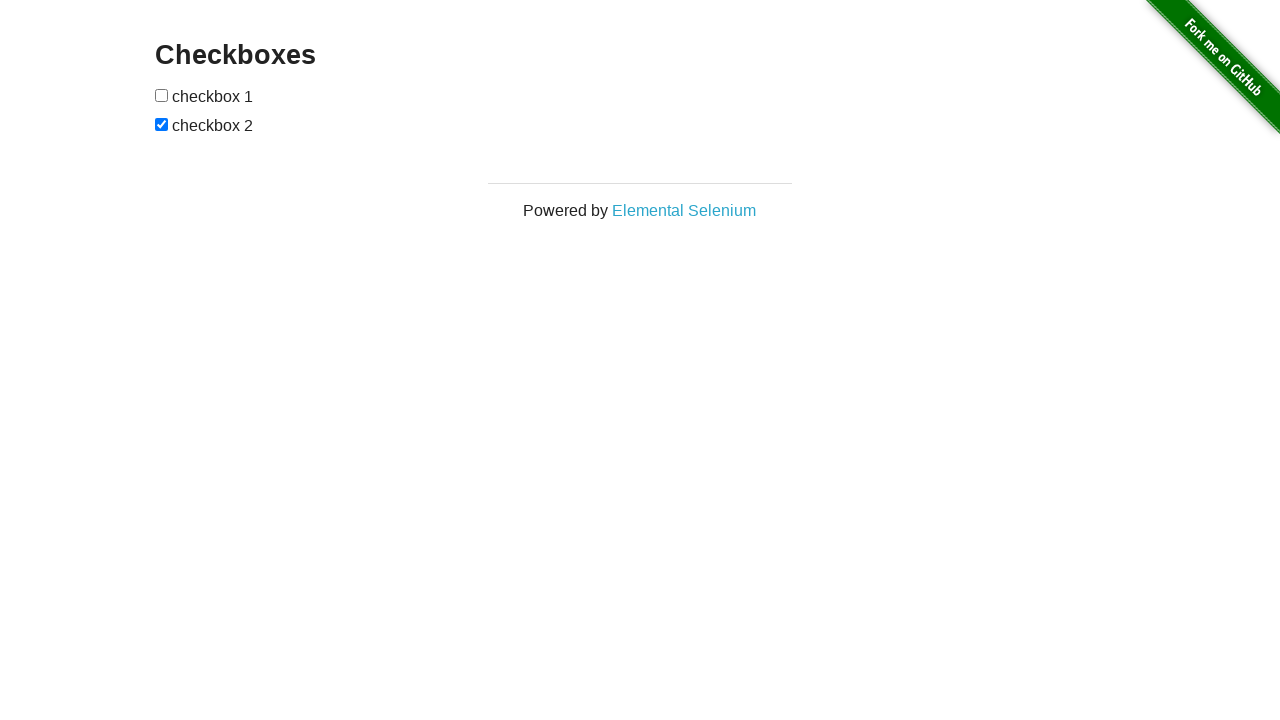

Waited for checkboxes to be visible on the page
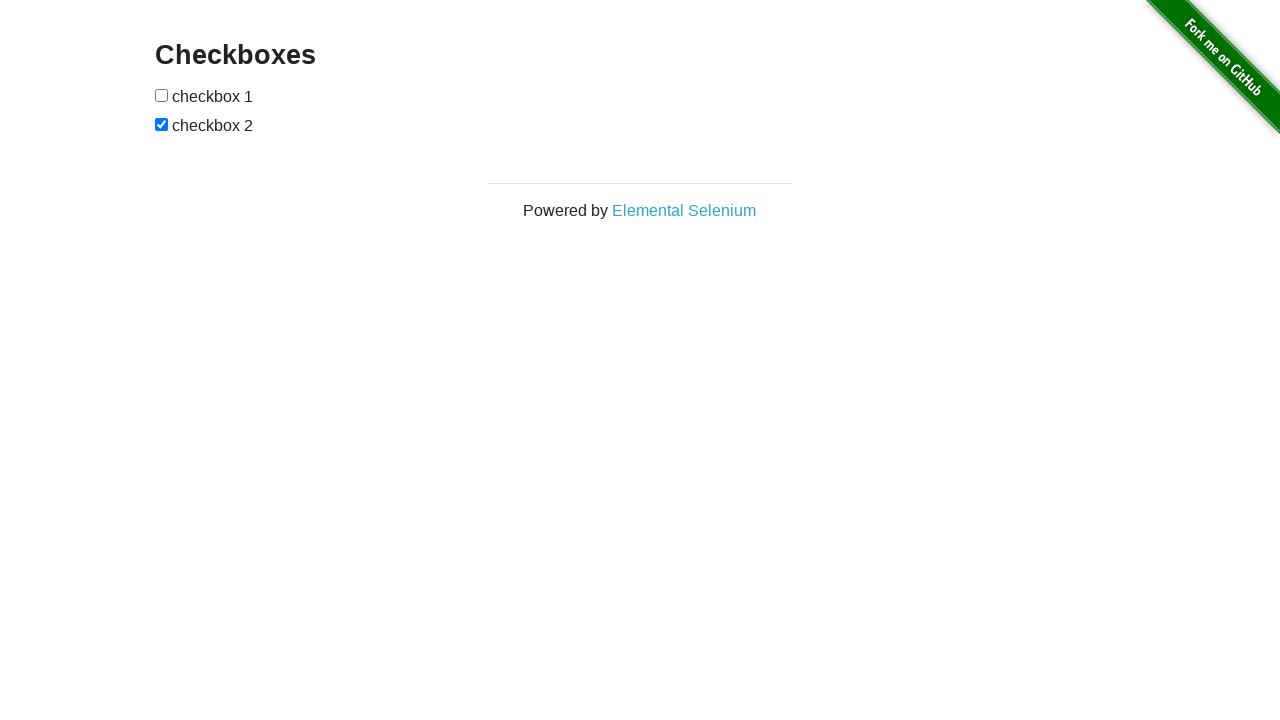

Located the first checkbox element
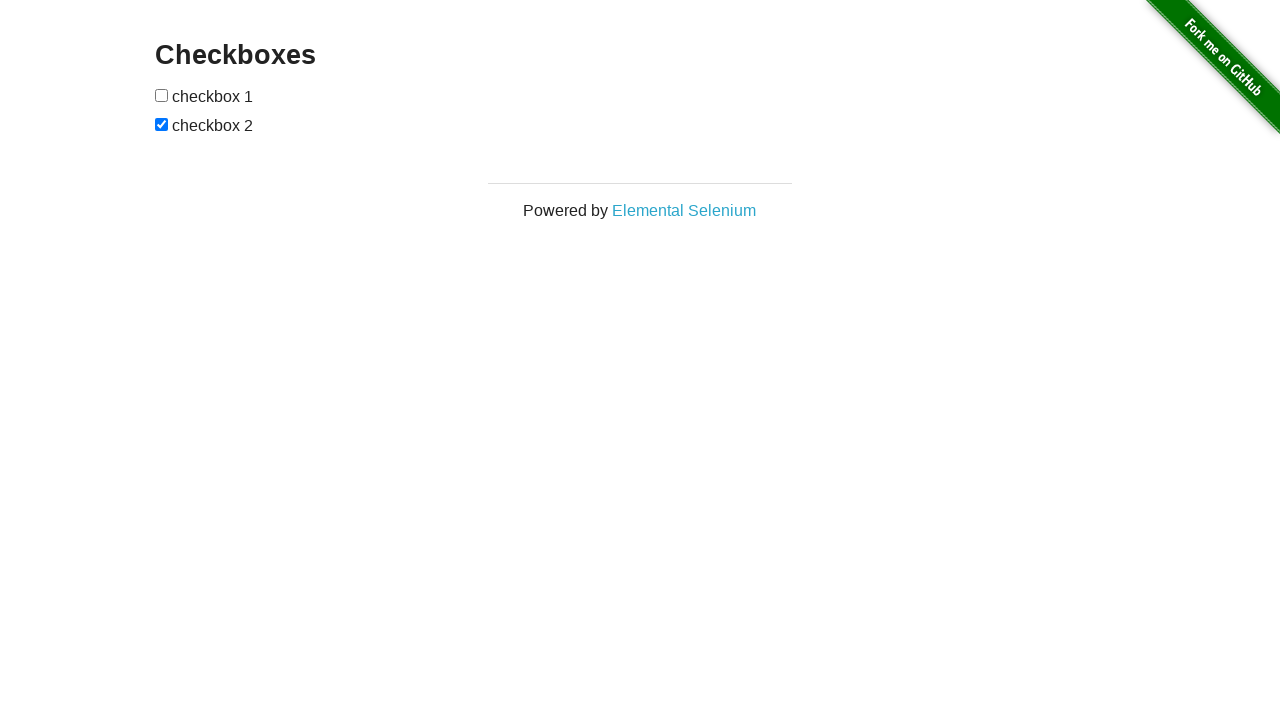

Verified that the first checkbox is initially unchecked
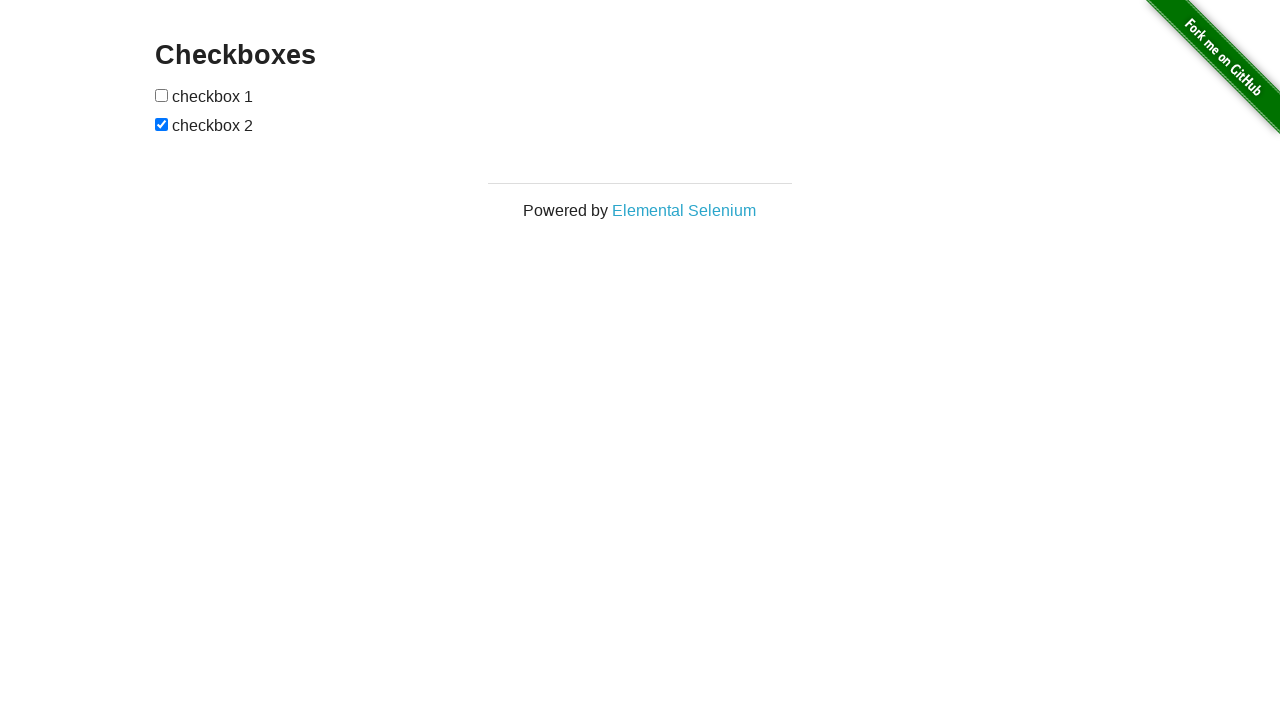

Clicked the first checkbox to check it at (162, 95) on xpath=//input[@type='checkbox'][1]
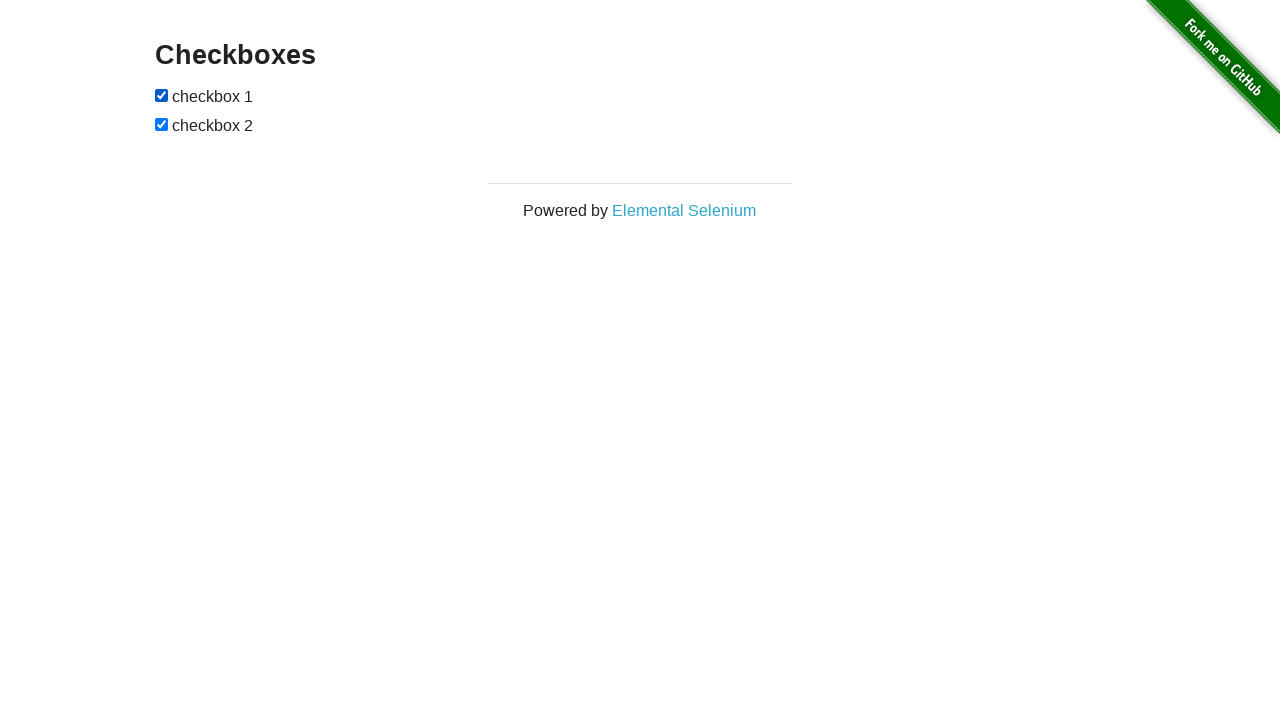

Verified that the first checkbox is now checked after clicking
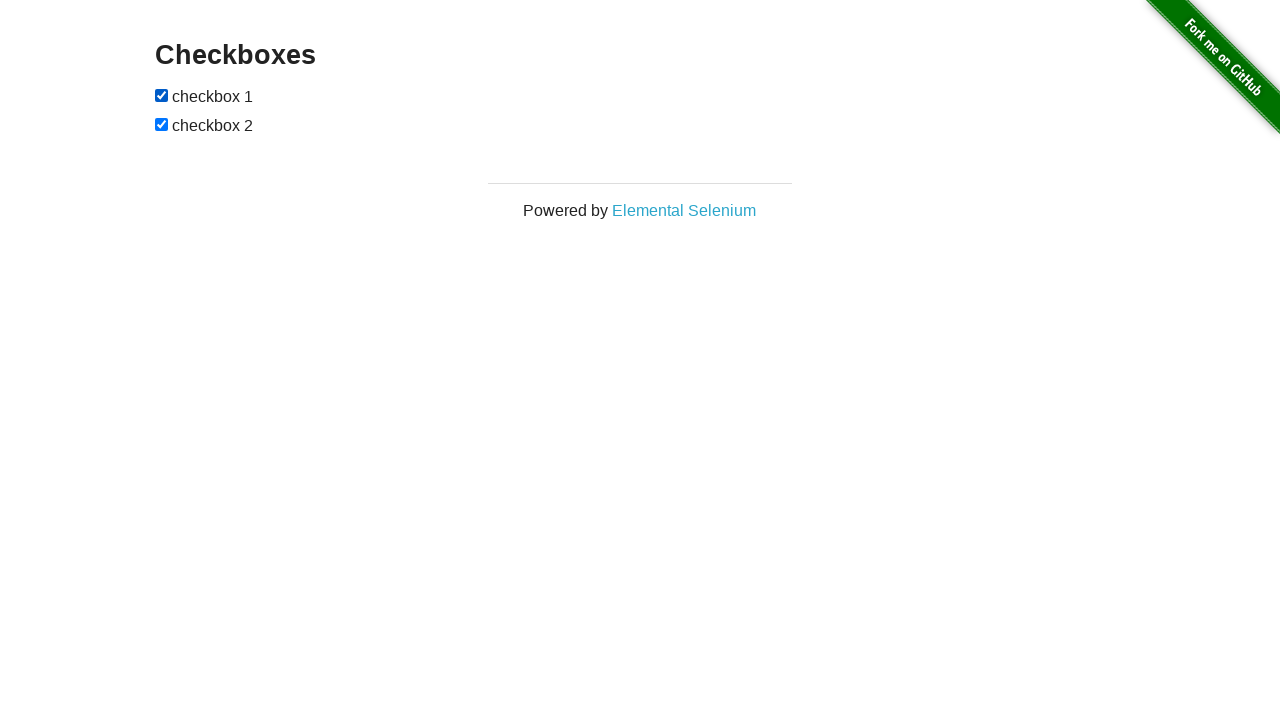

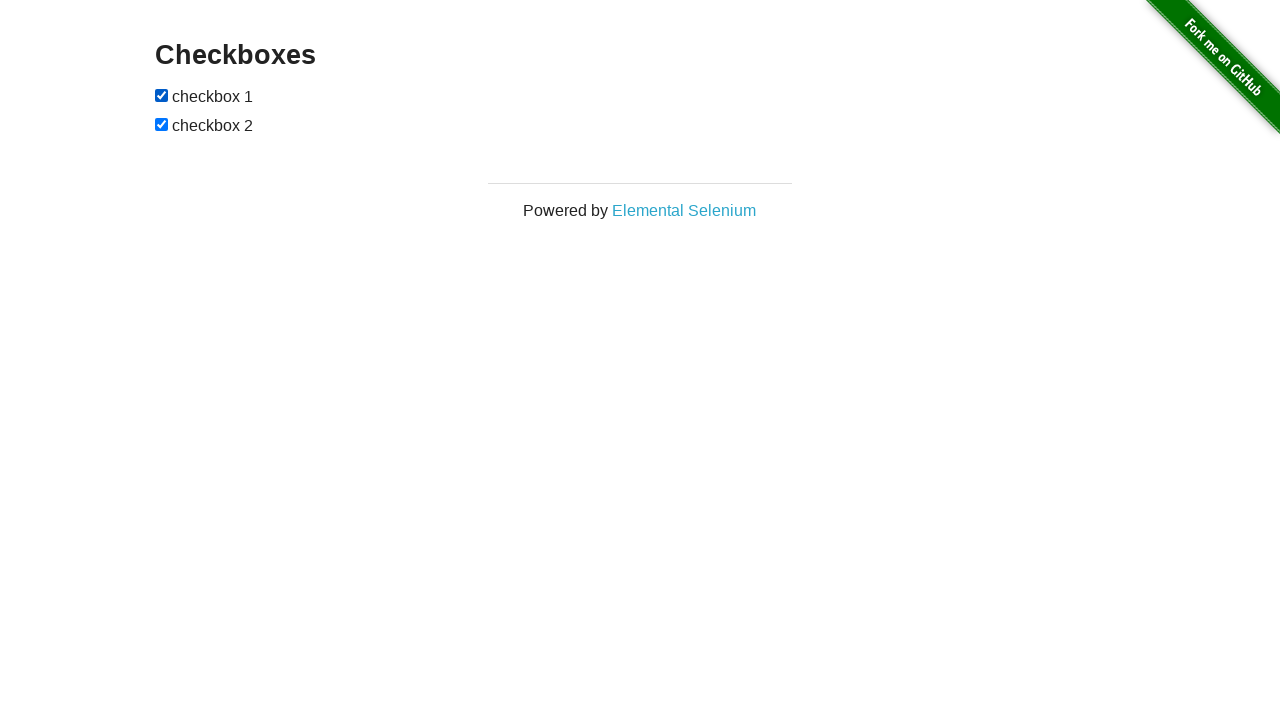